Tests various types of JavaScript alerts including simple alert, confirm dialog, and prompt dialog by triggering them and interacting with them

Starting URL: http://demo.automationtesting.in/Alerts.html

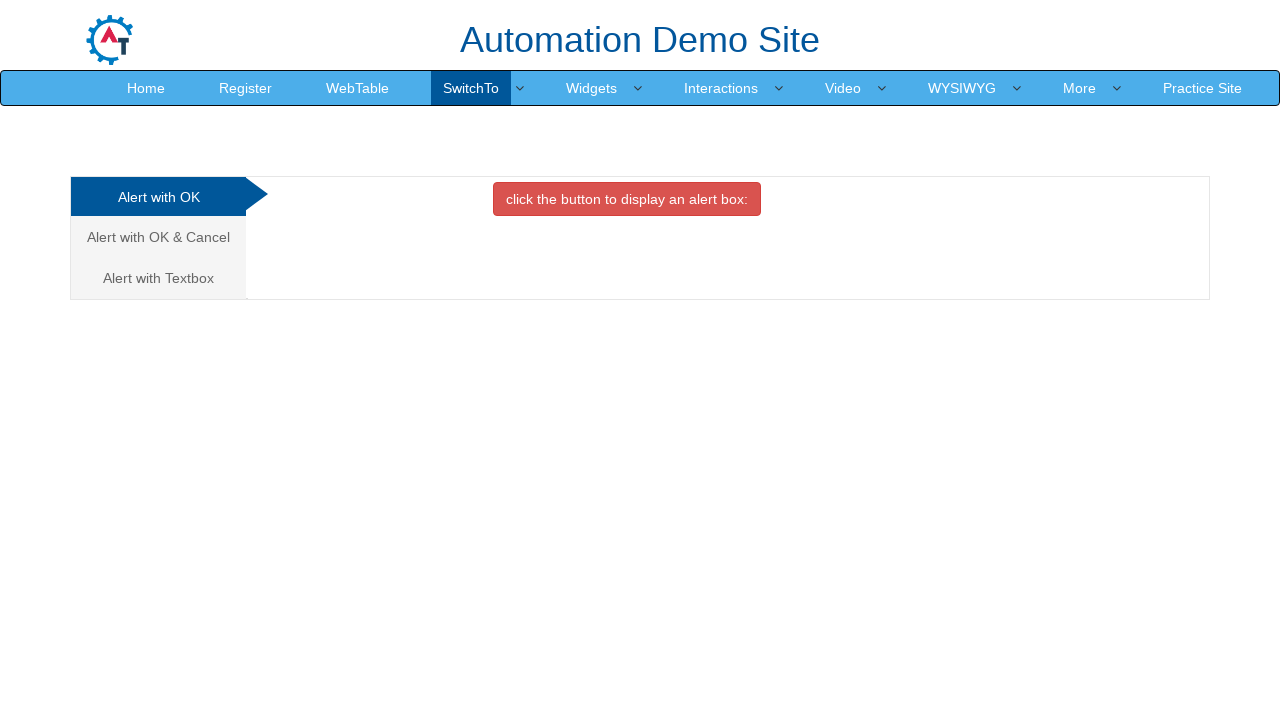

Clicked on OKTab to navigate to simple alert section at (158, 197) on xpath=//a[@href='#OKTab']
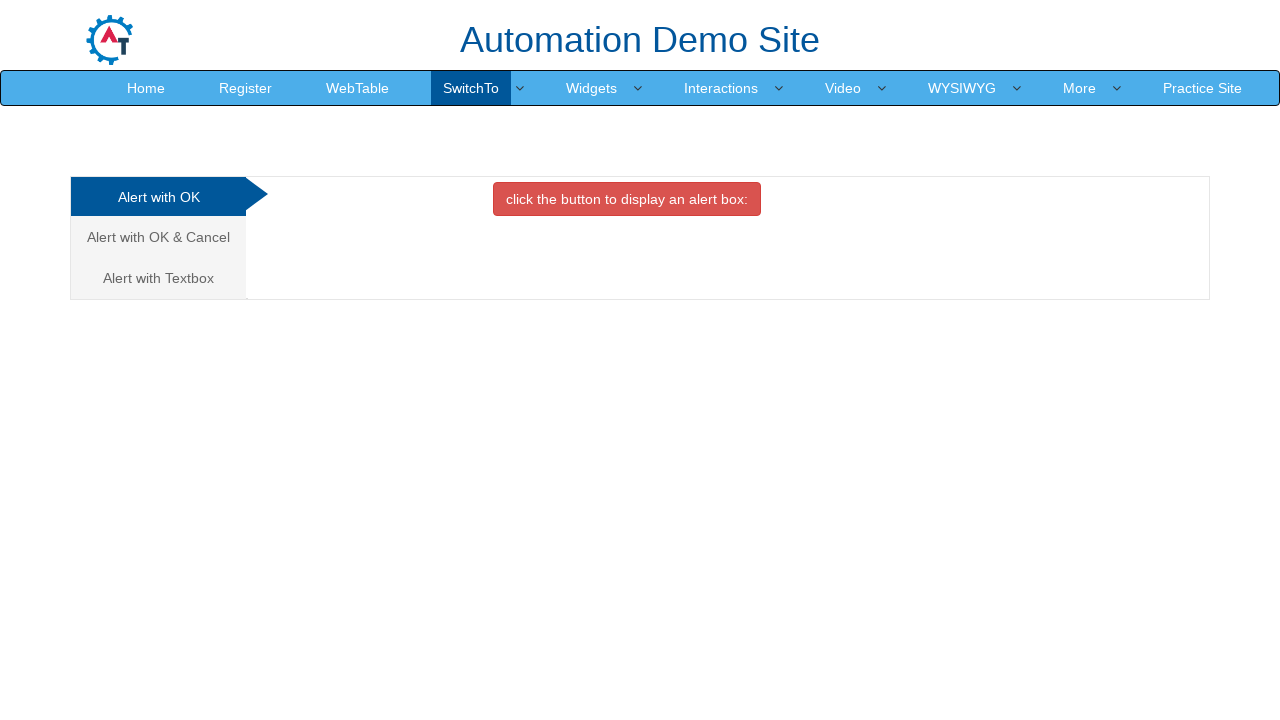

Clicked button to display simple alert box at (627, 199) on xpath=//*[contains(text(),'display an  alert box:')]
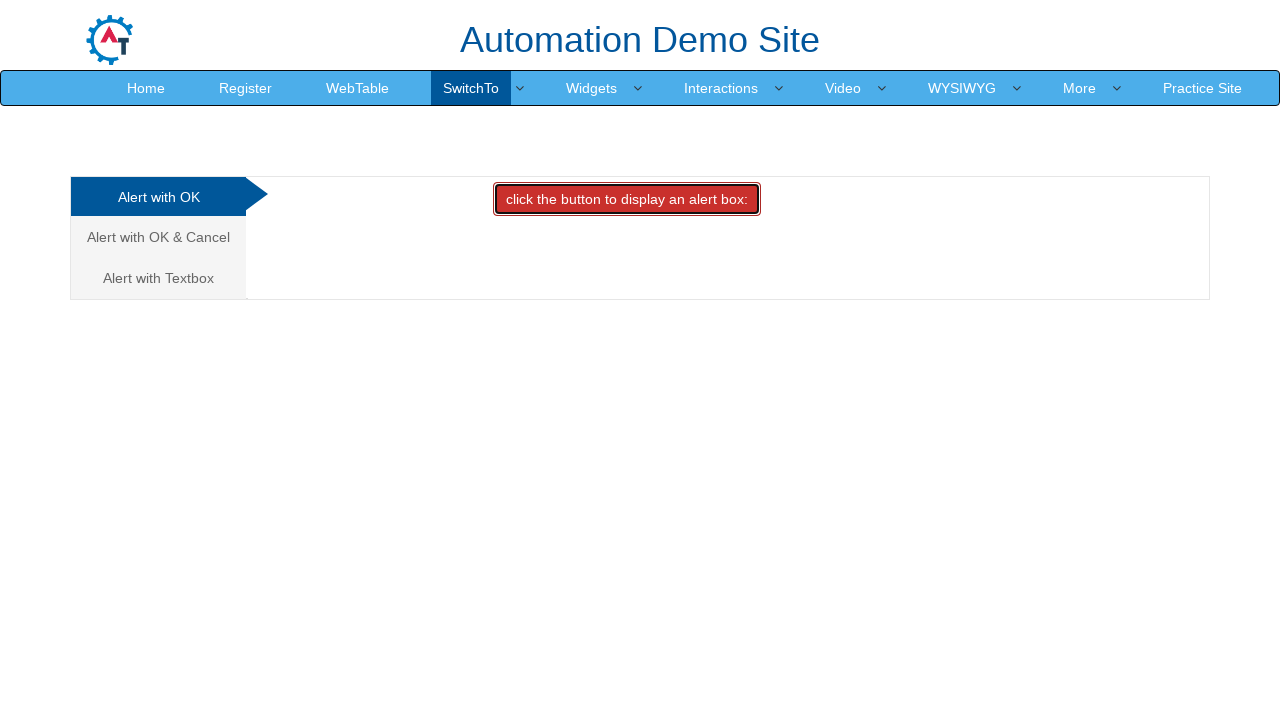

Accepted simple alert dialog
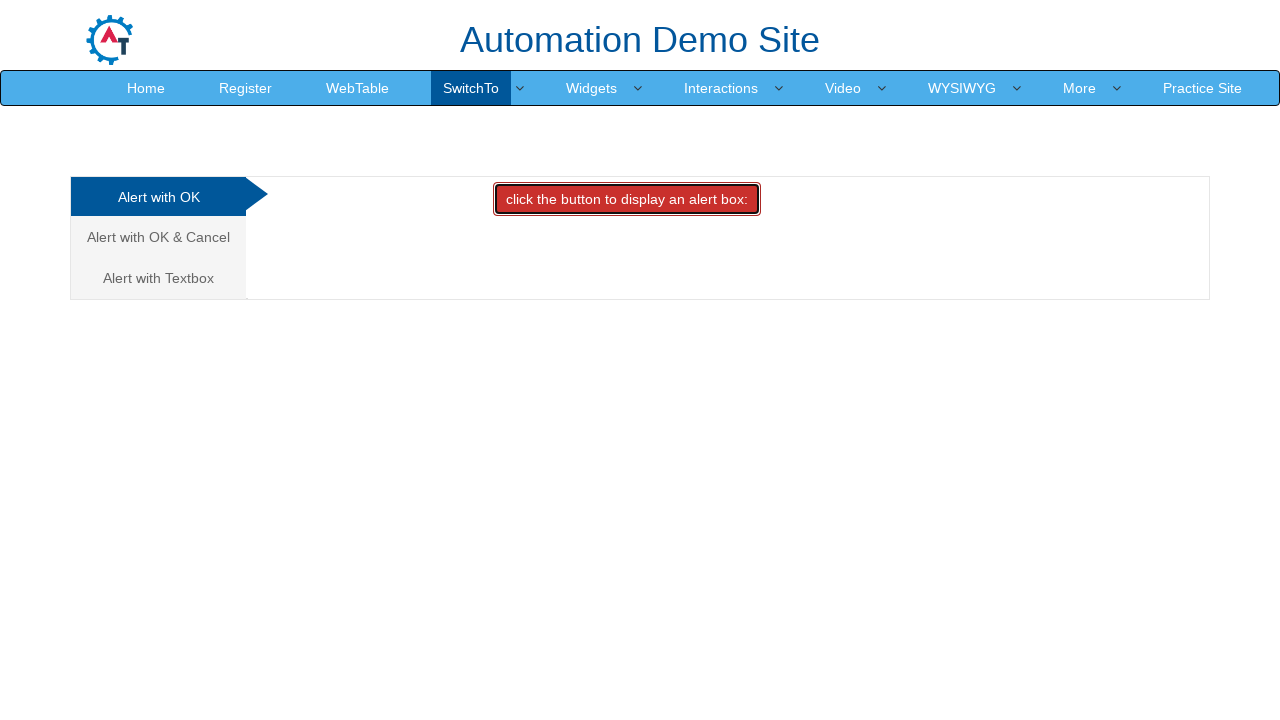

Clicked on CancelTab to navigate to confirm dialog section at (158, 237) on xpath=//a[@href='#CancelTab']
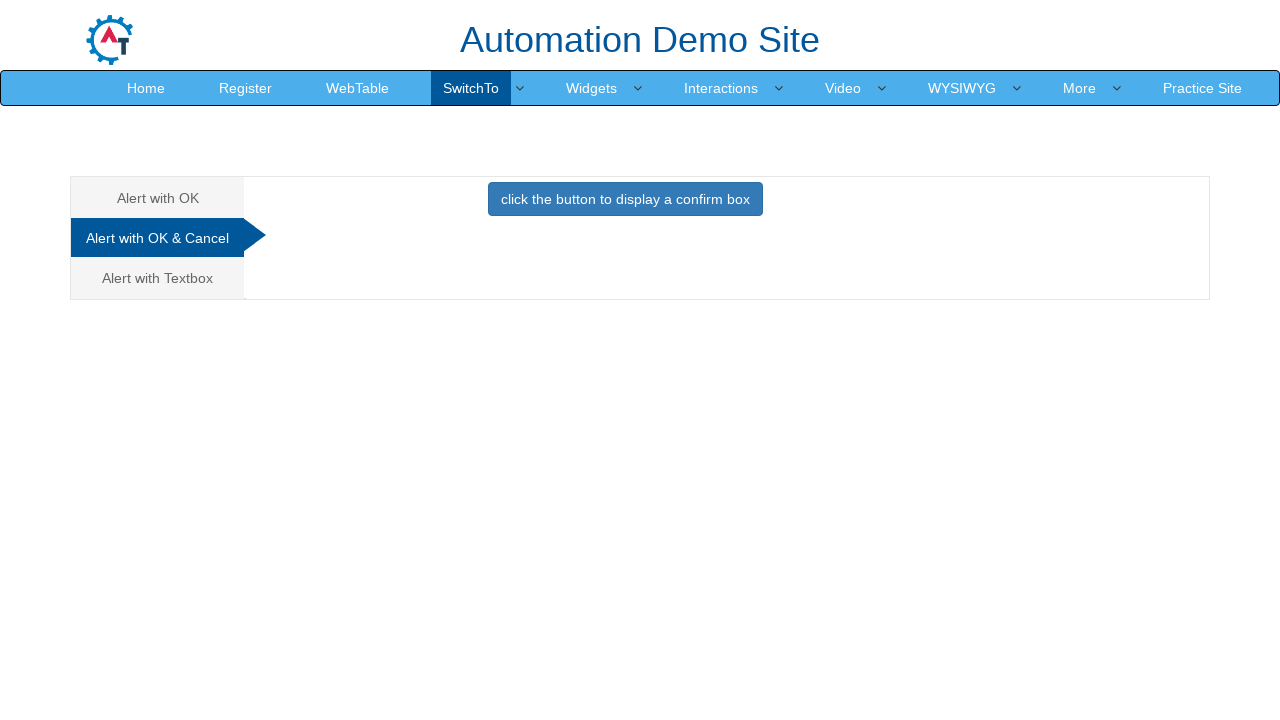

Clicked button to display confirm dialog at (625, 199) on xpath=//*[@onclick='confirmbox()']
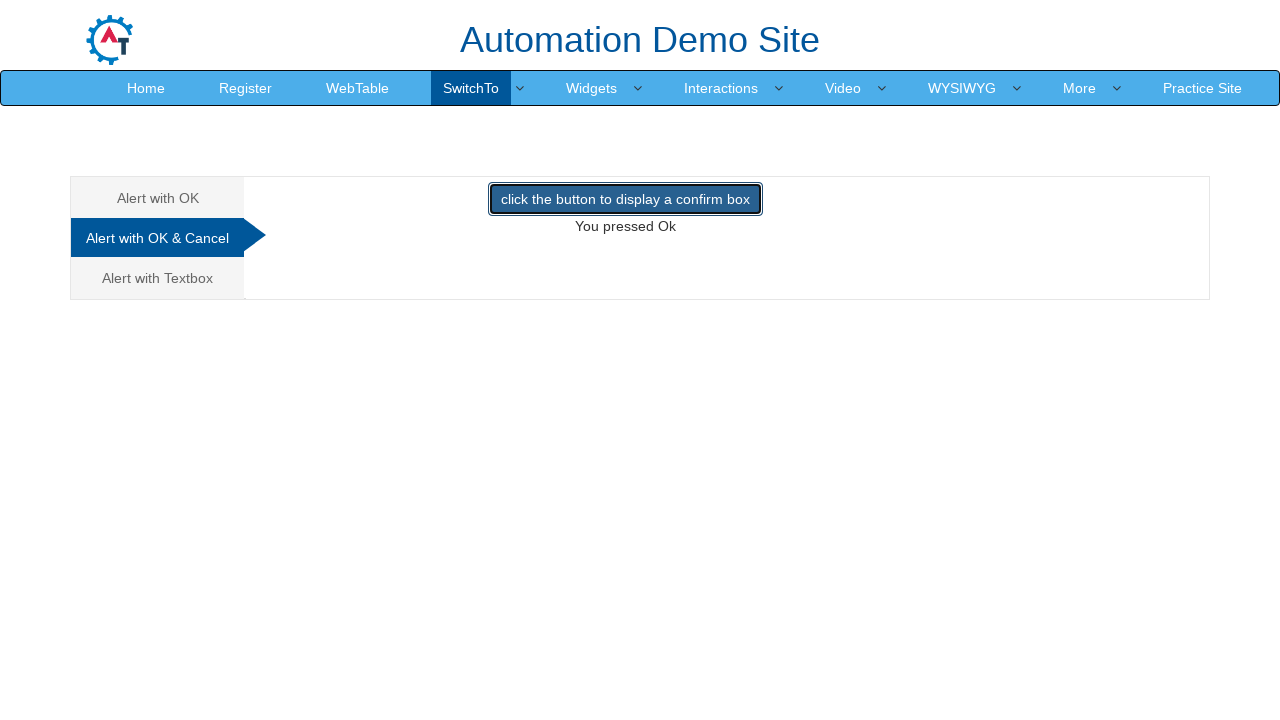

Accepted confirm dialog
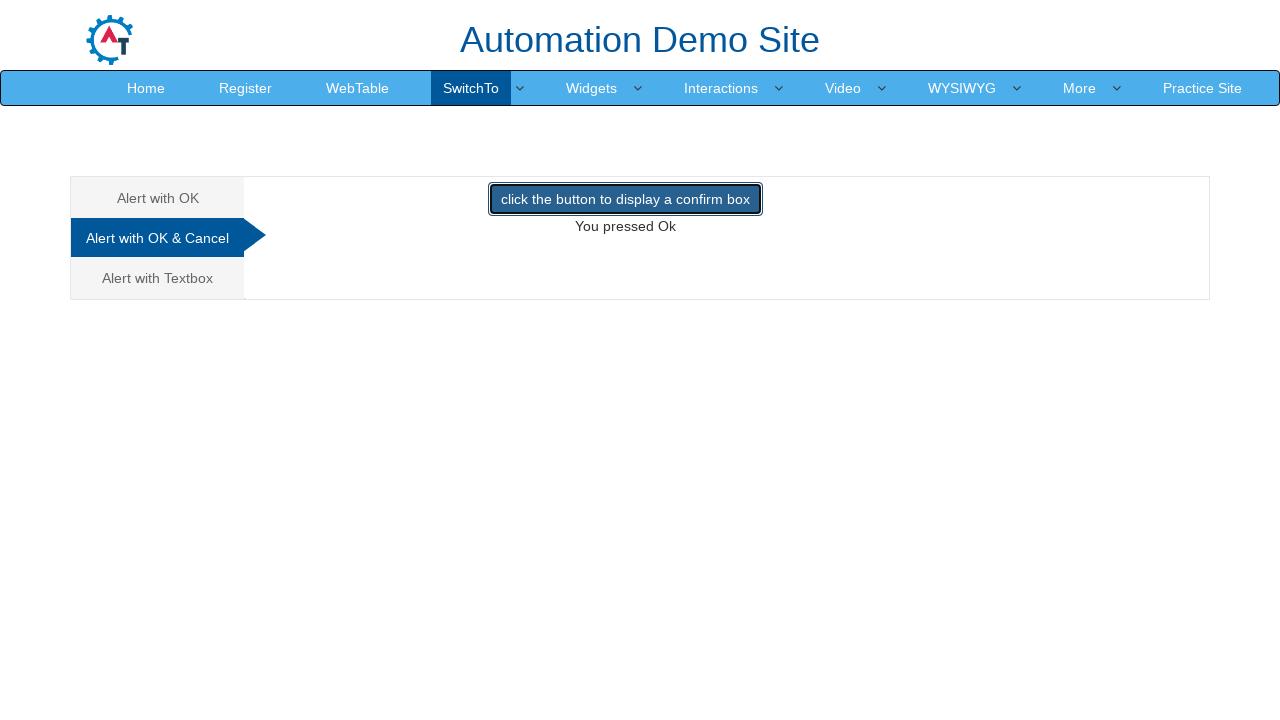

Clicked on Textbox tab to navigate to prompt dialog section at (158, 278) on xpath=//a[@href='#Textbox']
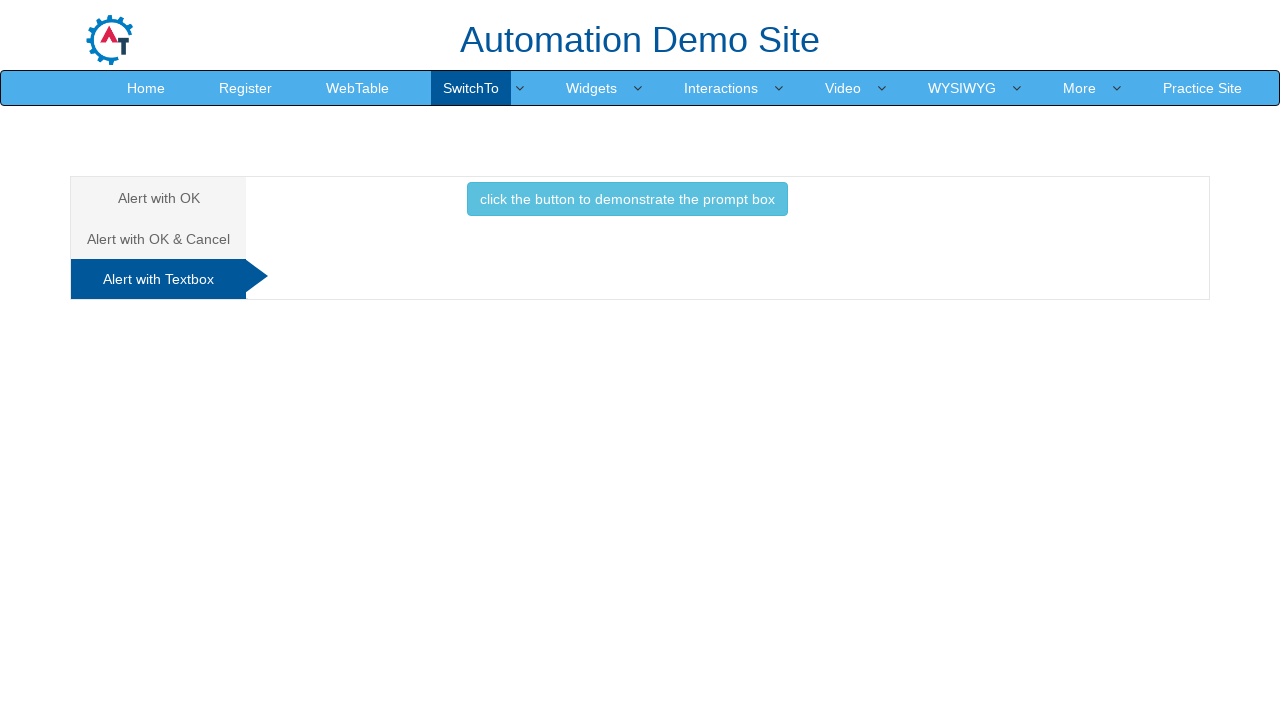

Clicked button to display prompt dialog at (627, 199) on xpath=//*[@onclick='promptbox()']
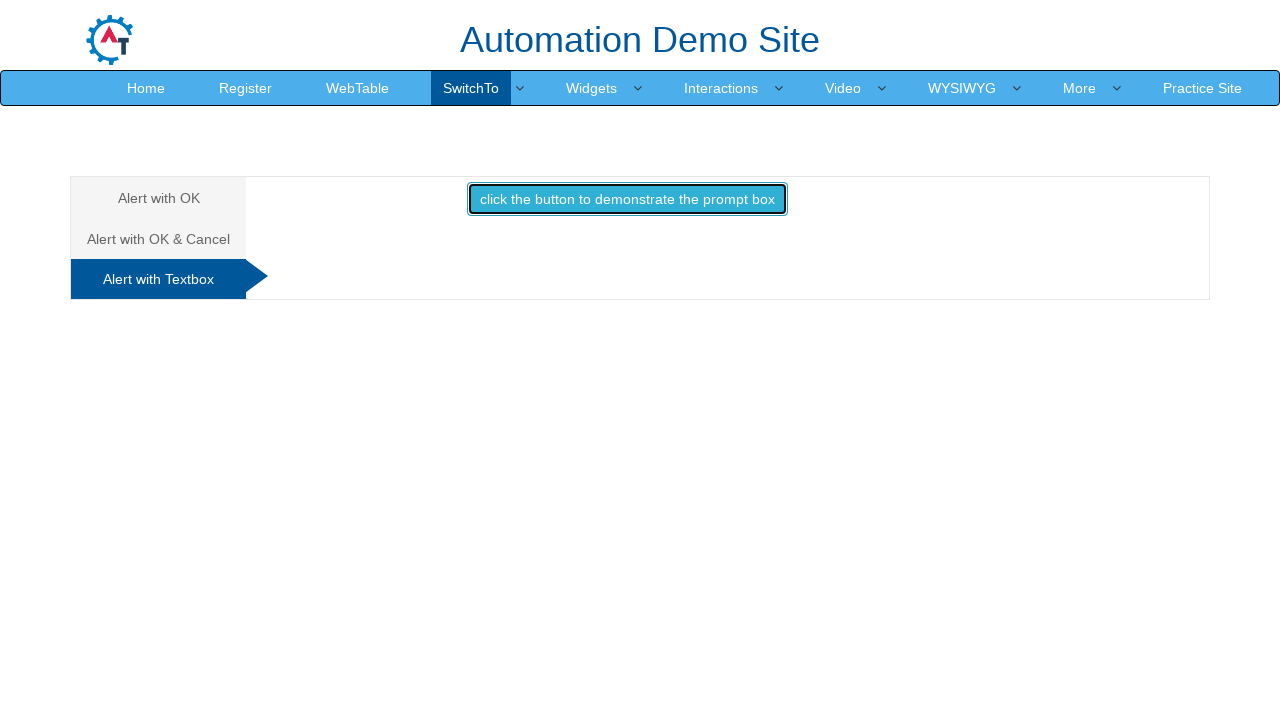

Accepted prompt dialog and entered text 'Givingdata'
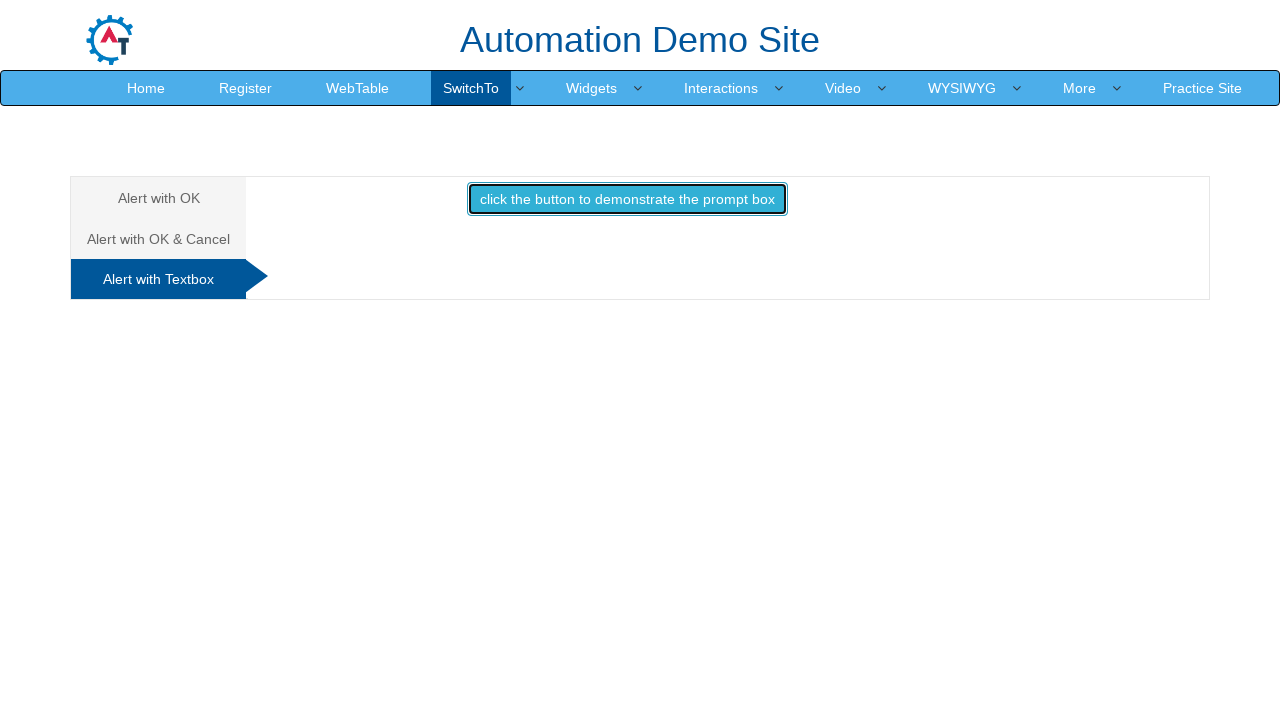

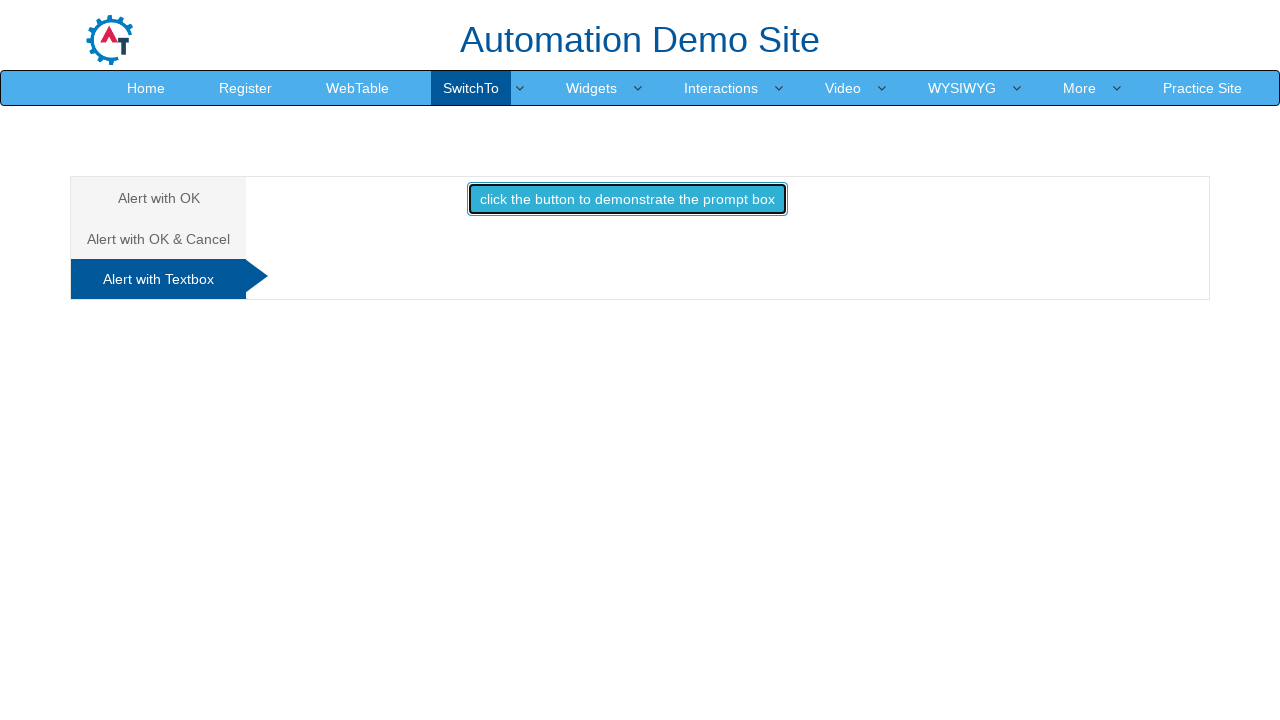